Tests jQuery UI autocomplete functionality by switching to a demo iframe, typing a character in the autocomplete input field, and selecting a specific option ("Java") from the dropdown suggestions.

Starting URL: http://jqueryui.com/autocomplete/

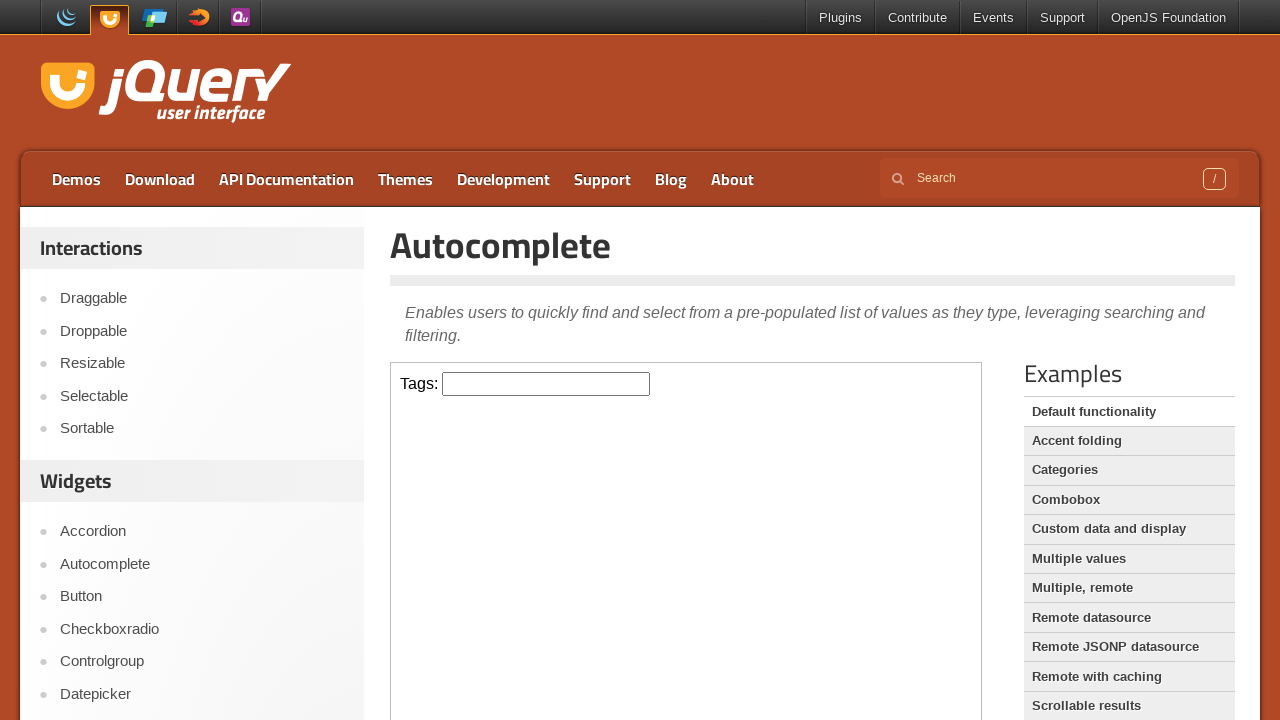

Located demo iframe
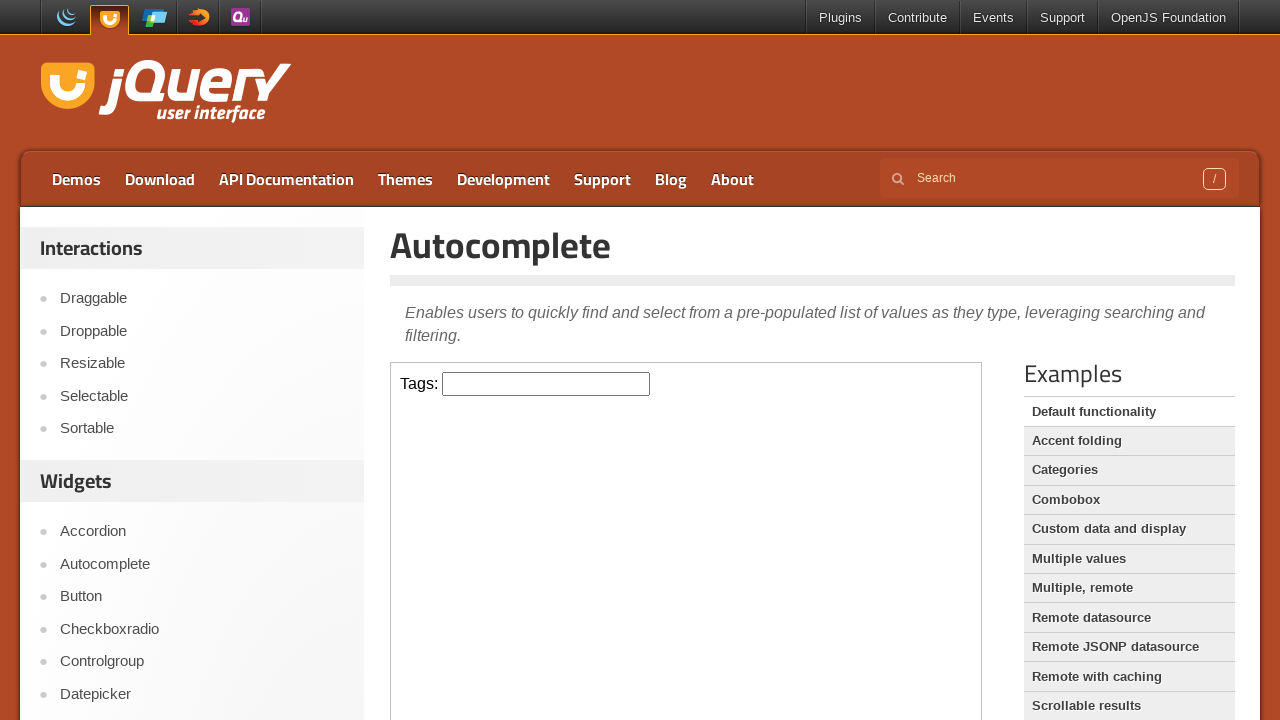

Tags input field is present
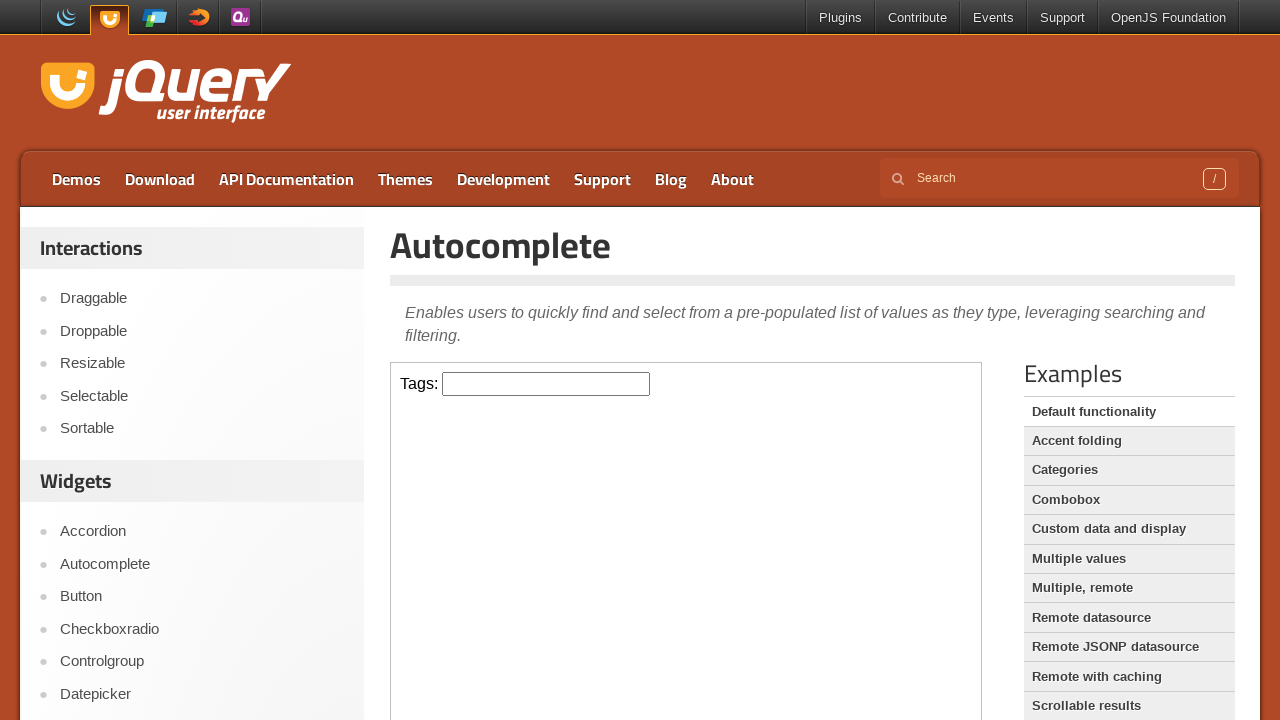

Typed 'a' in the autocomplete input field on .demo-frame >> internal:control=enter-frame >> #tags
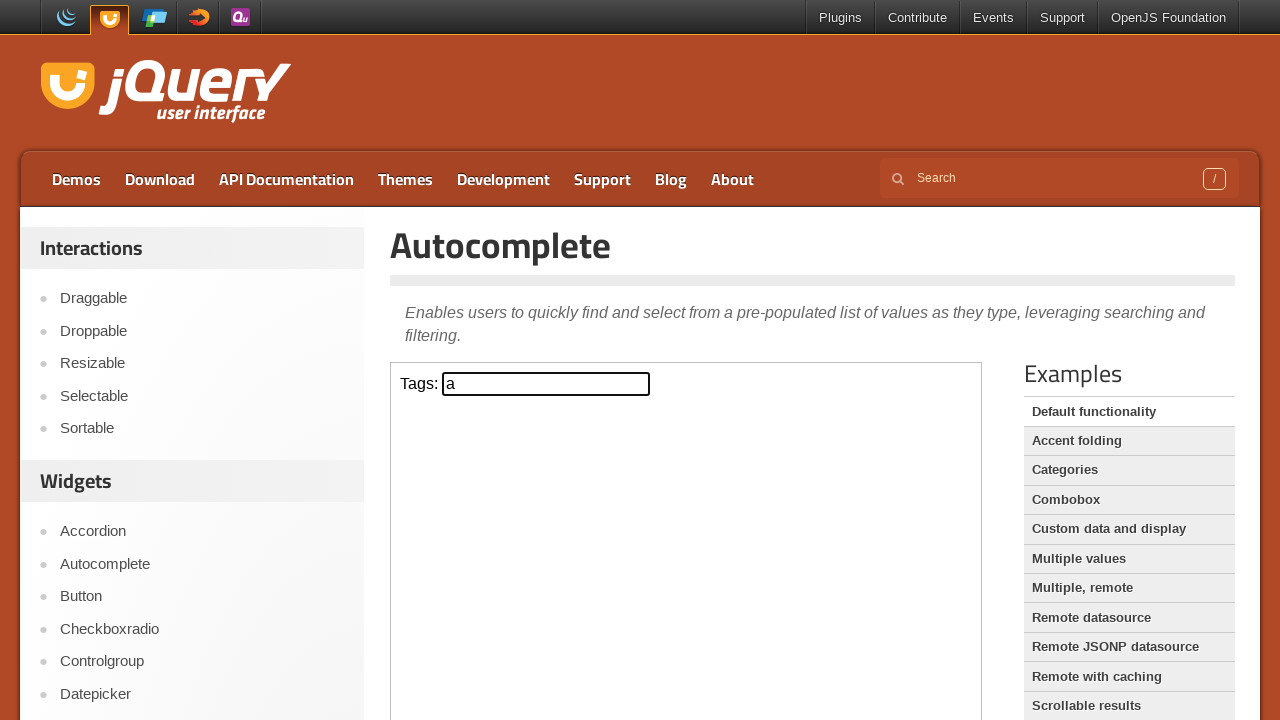

Autocomplete dropdown appeared with suggestions
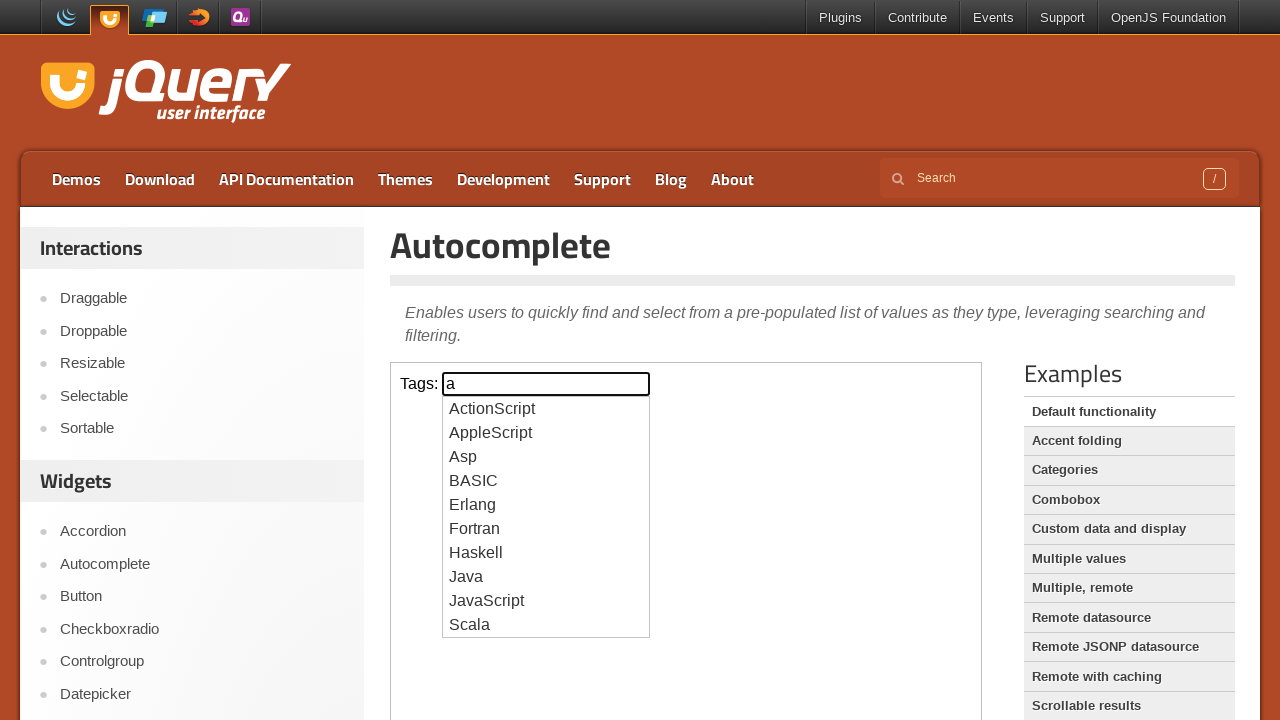

Selected 'Java' from autocomplete dropdown at (546, 577) on .demo-frame >> internal:control=enter-frame >> #ui-id-1 li >> nth=7
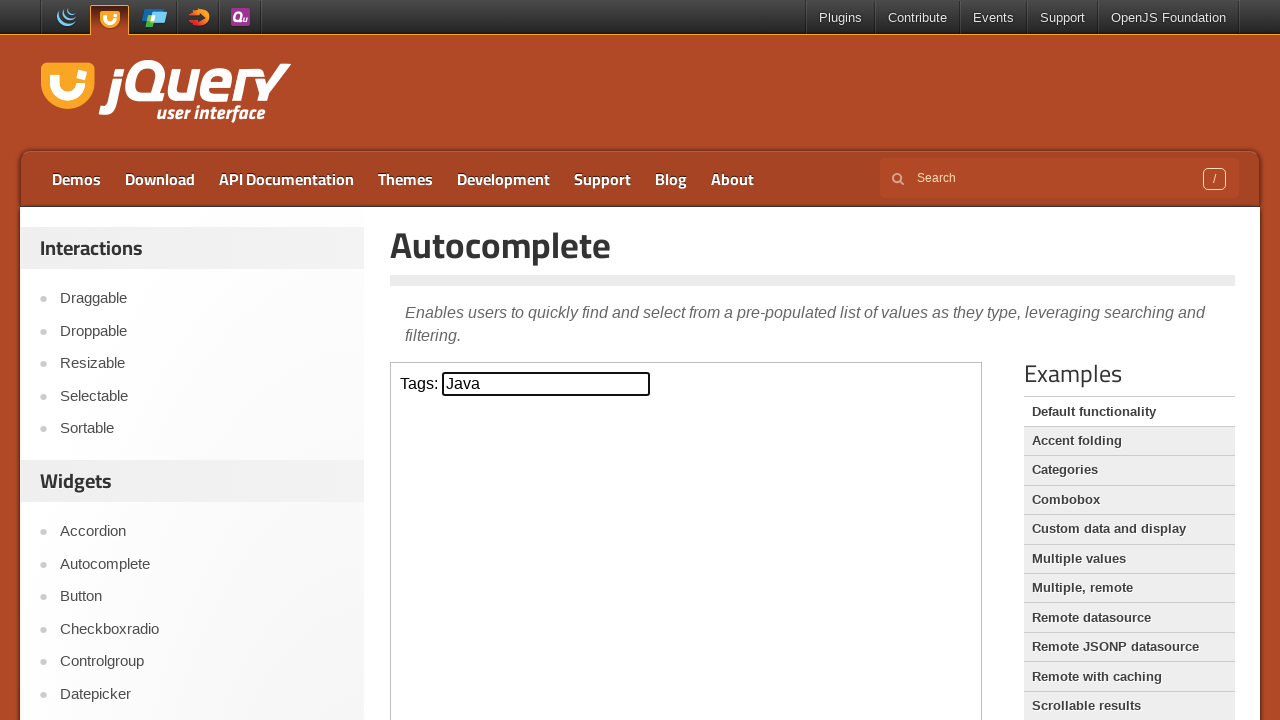

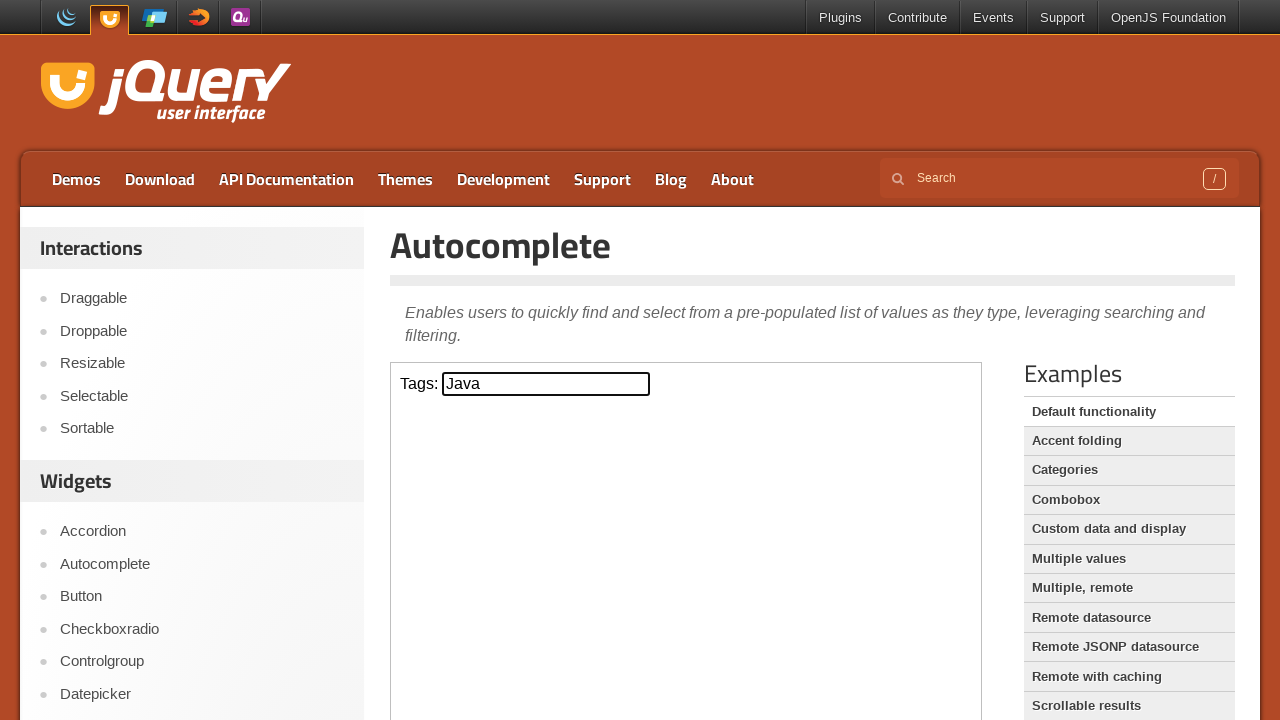